Tests cross-browser compatibility by navigating to the VCT College Pune website and maximizing the browser window to verify the page loads correctly.

Starting URL: https://vctcpune.com/

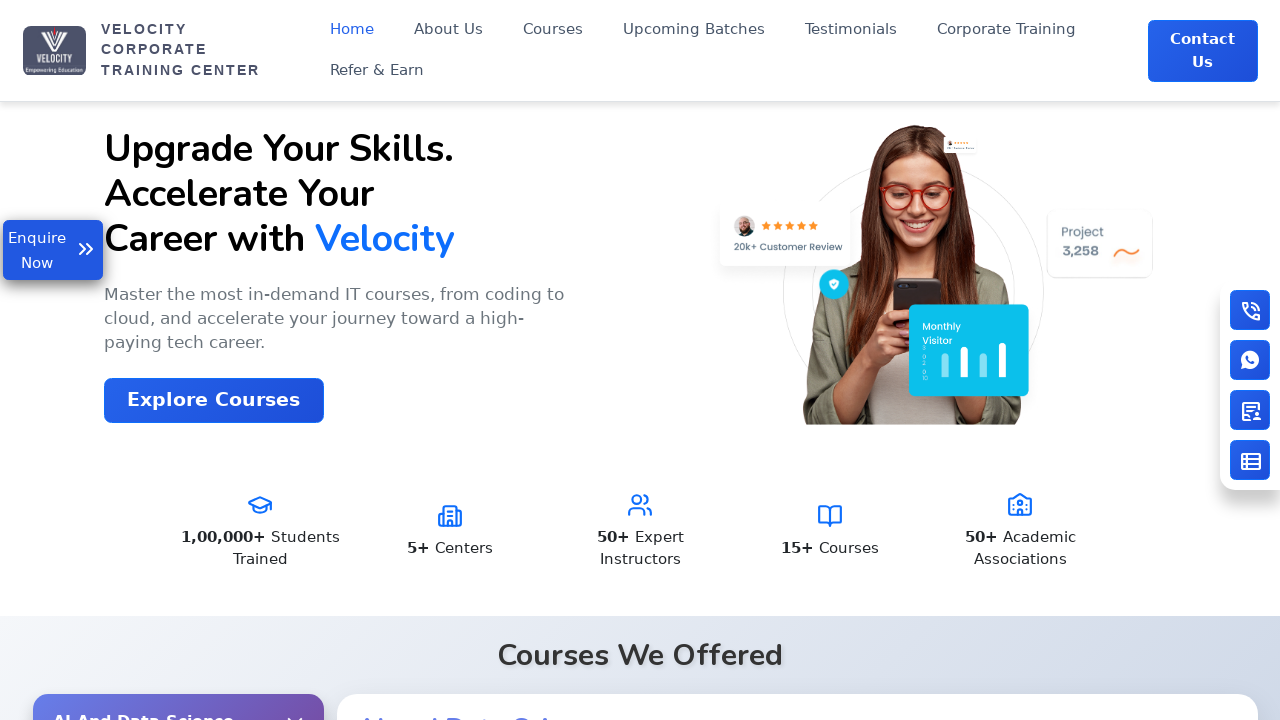

Set browser viewport to 1920x1080 to maximize window
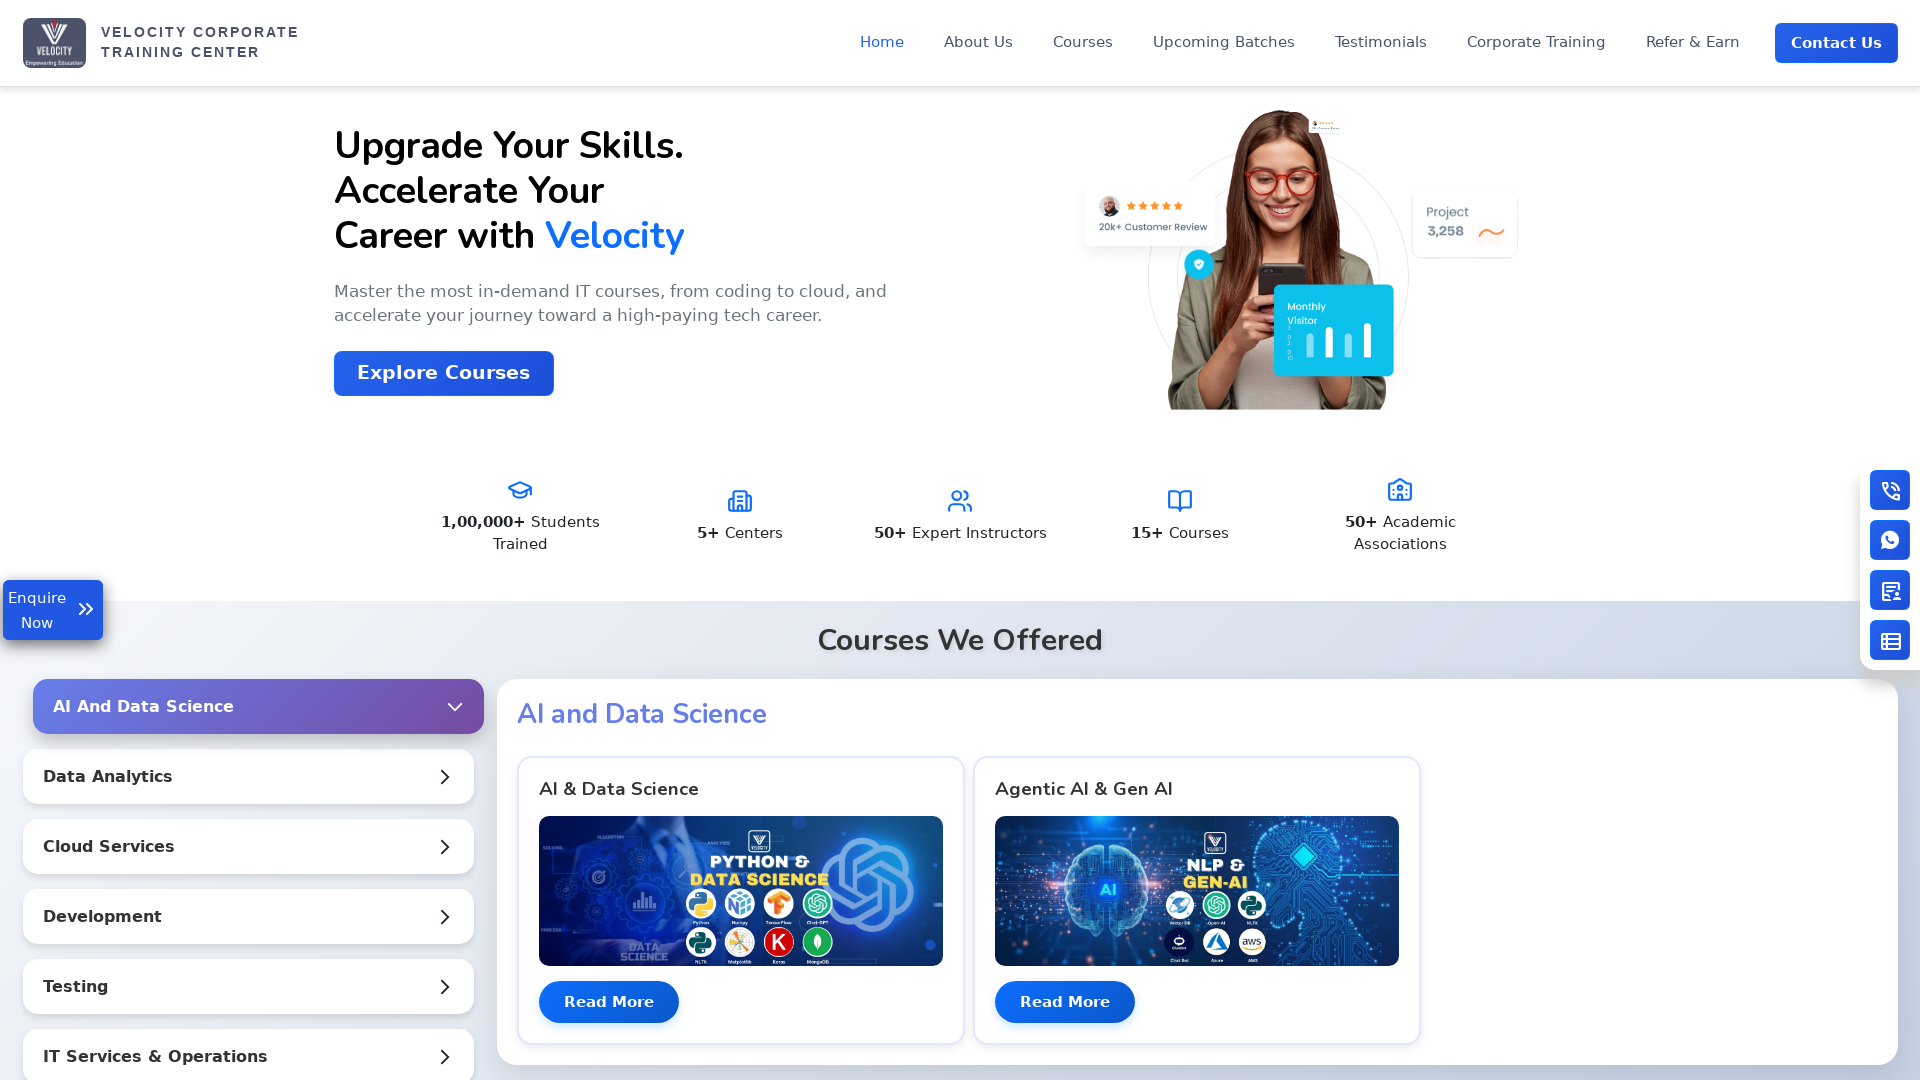

Waited for page DOM content to load
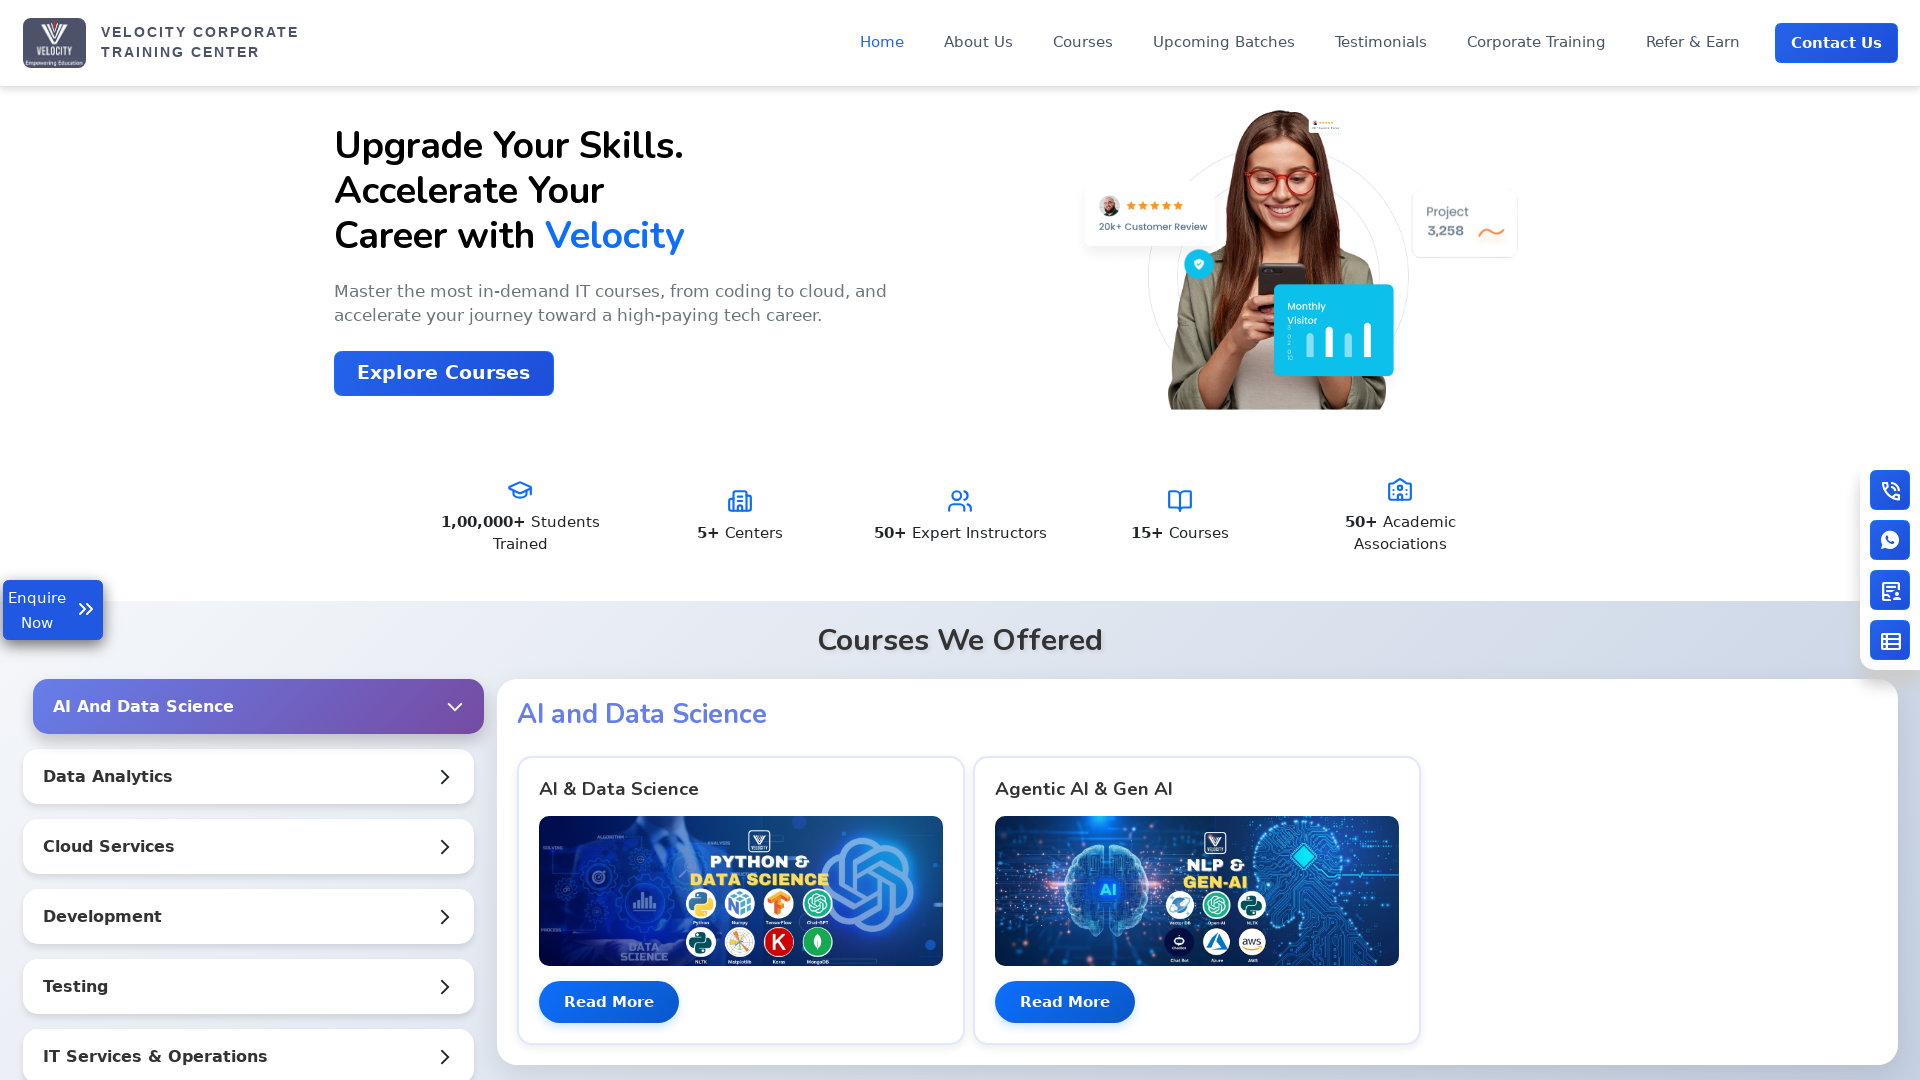

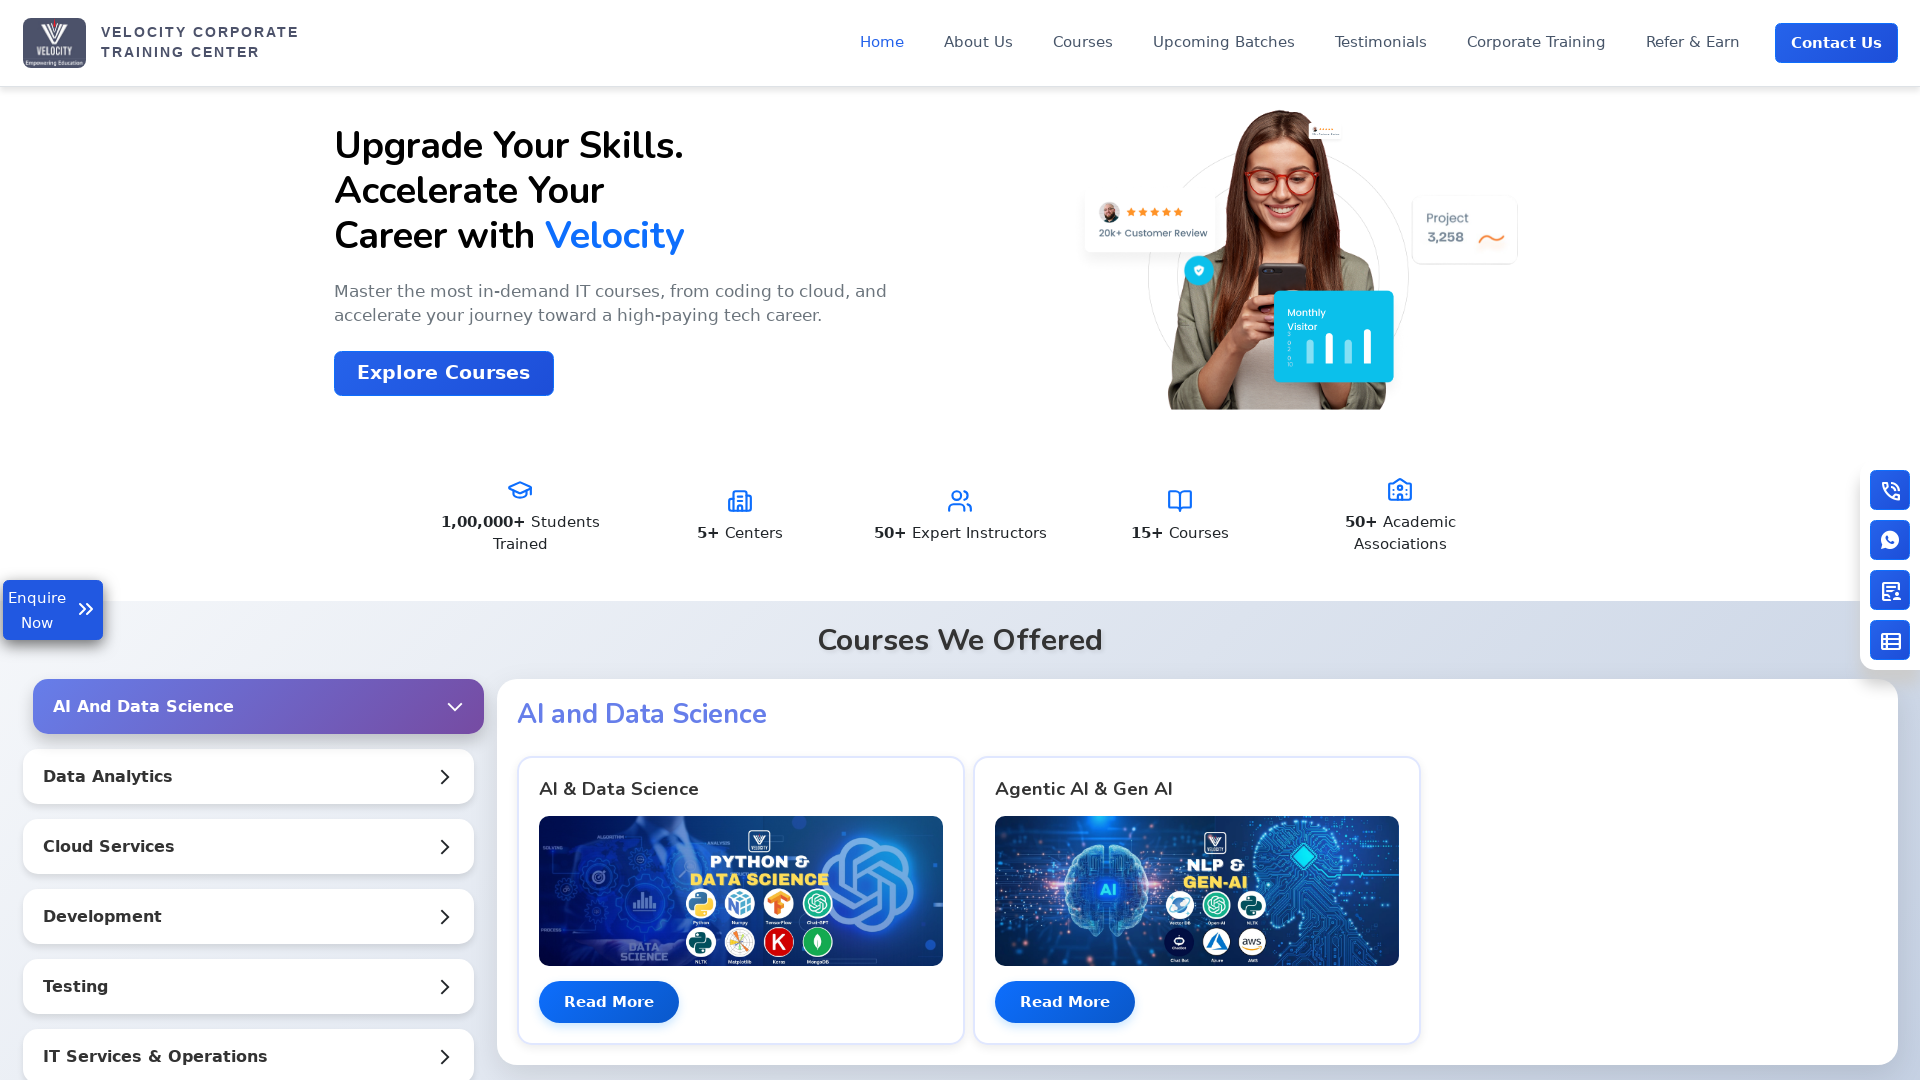